Tests clicking on Browse Languages menu and verifying the Language and Author table headers are displayed

Starting URL: http://www.99-bottles-of-beer.net/

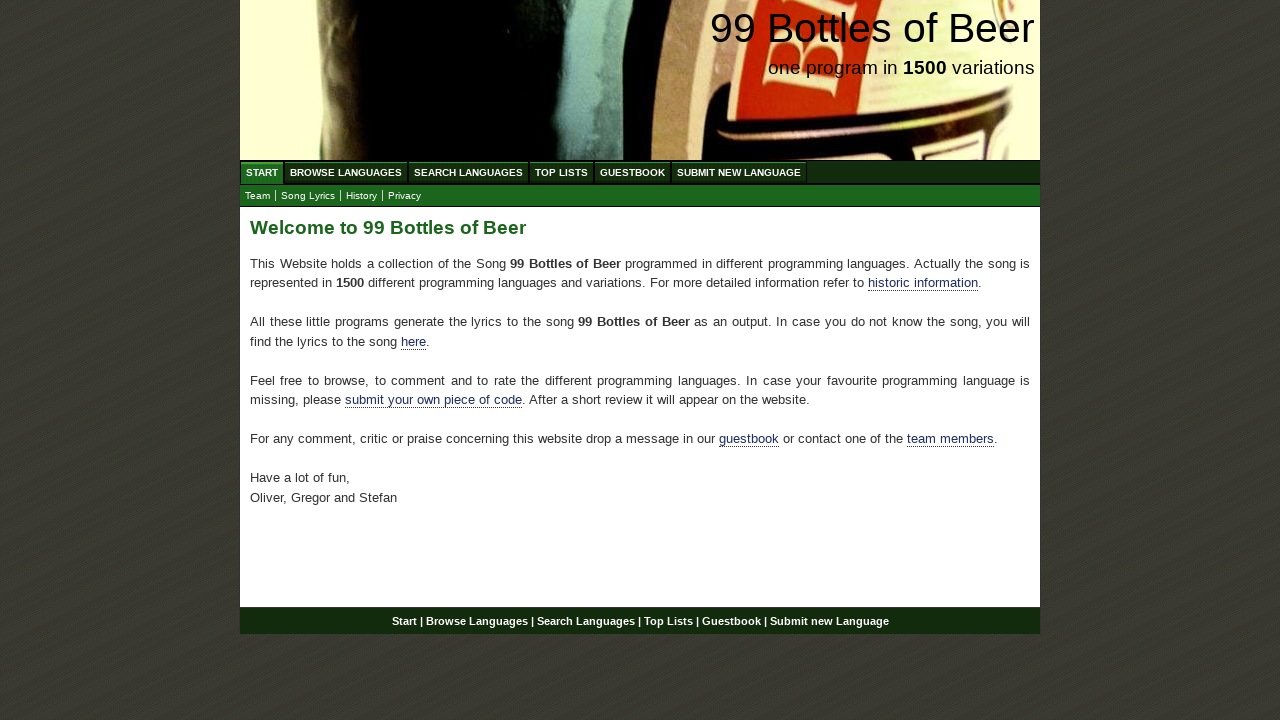

Clicked on Browse Languages menu at (346, 172) on xpath=//a[@href='/abc.html']
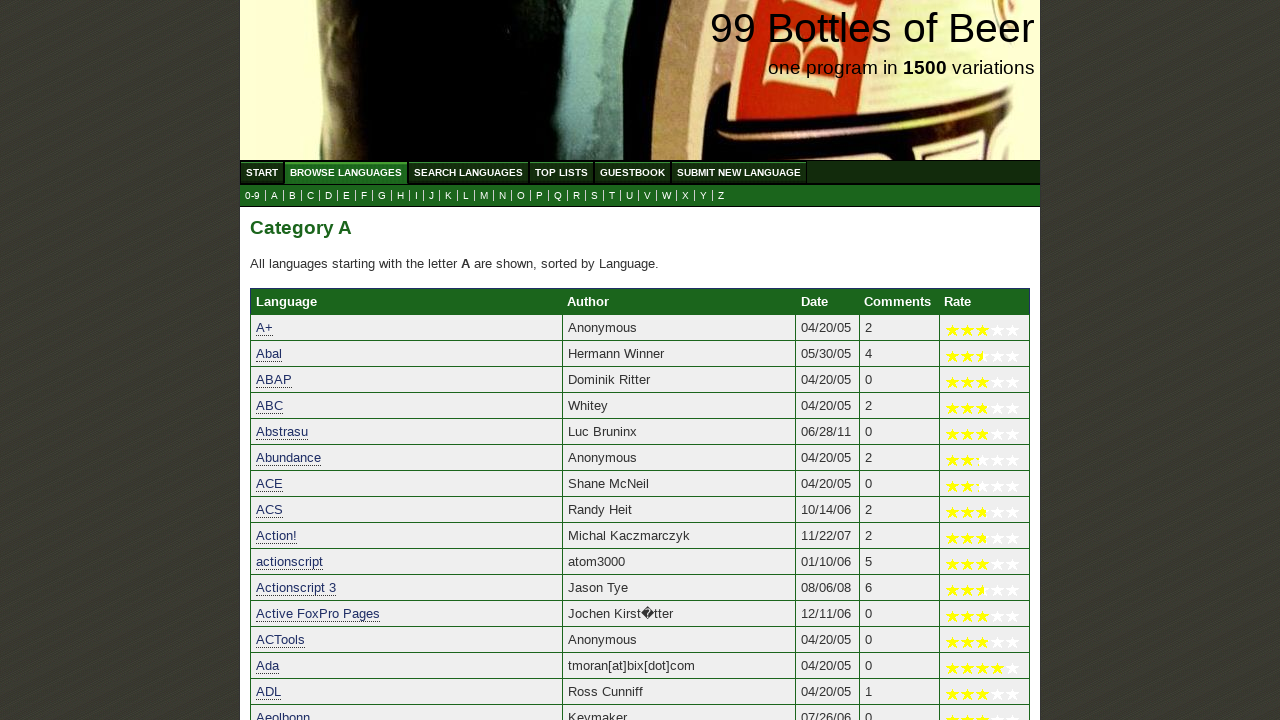

Verified Language table header is displayed
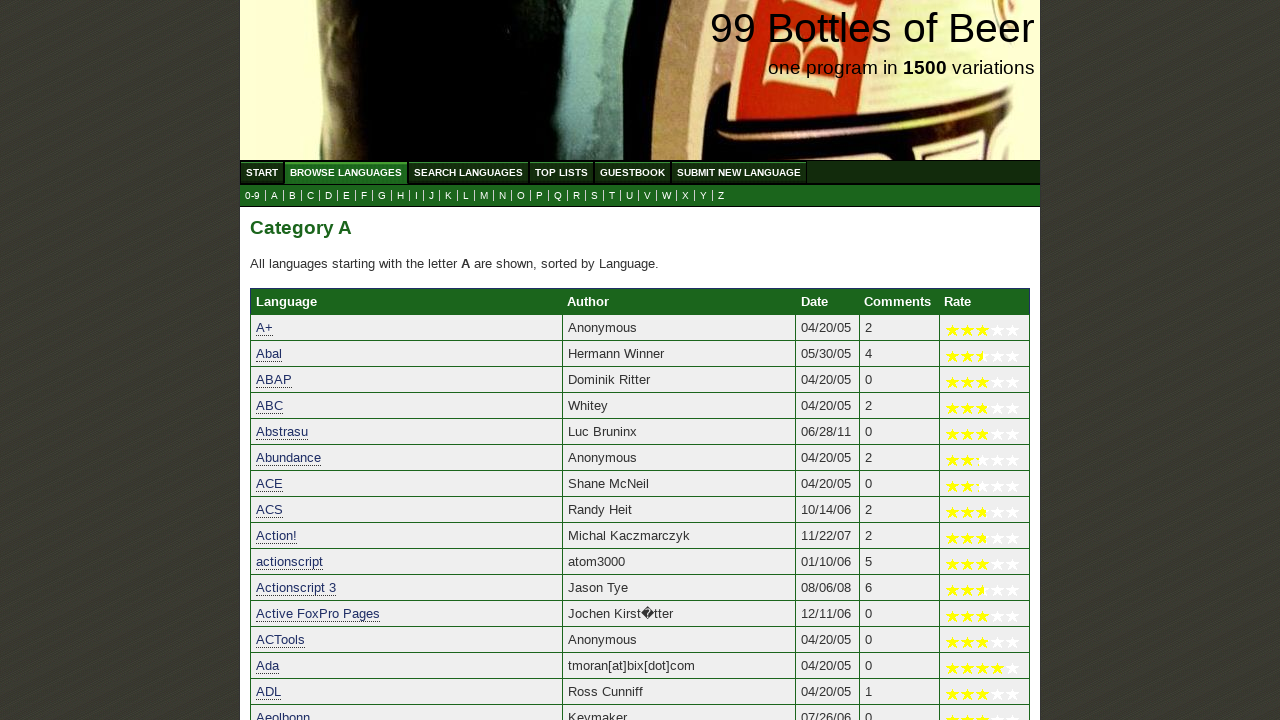

Verified Author table header is displayed
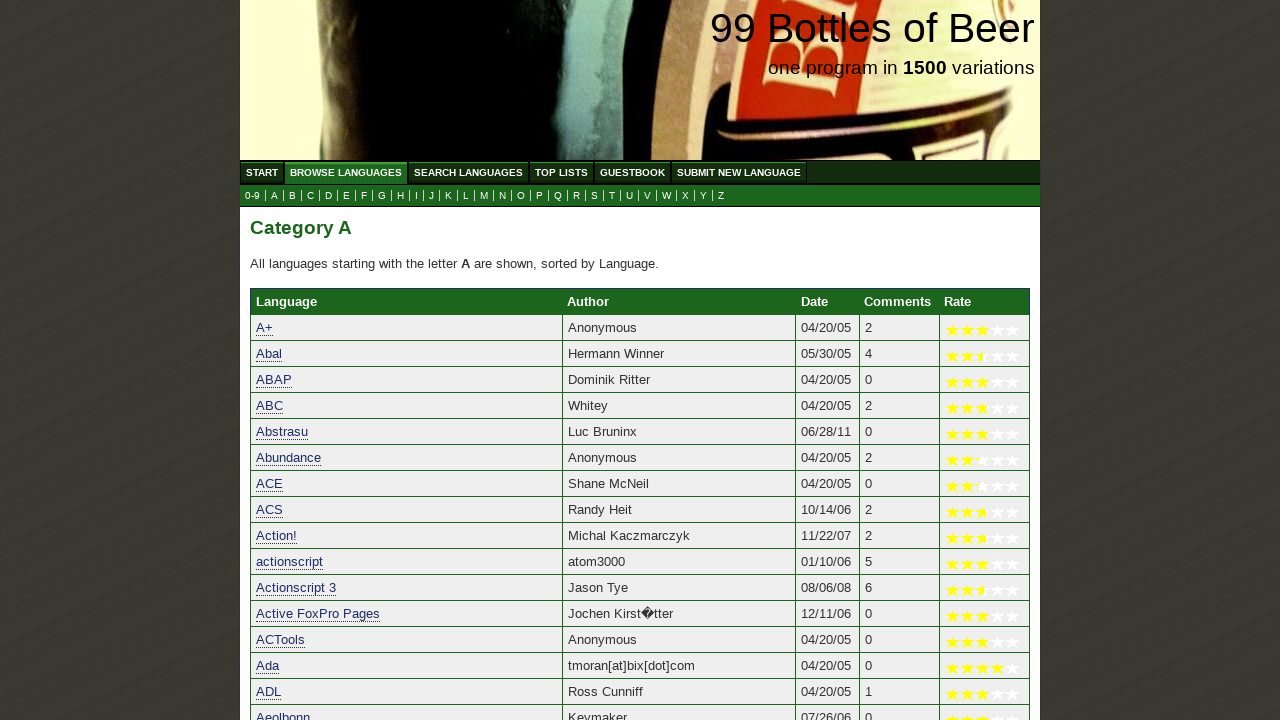

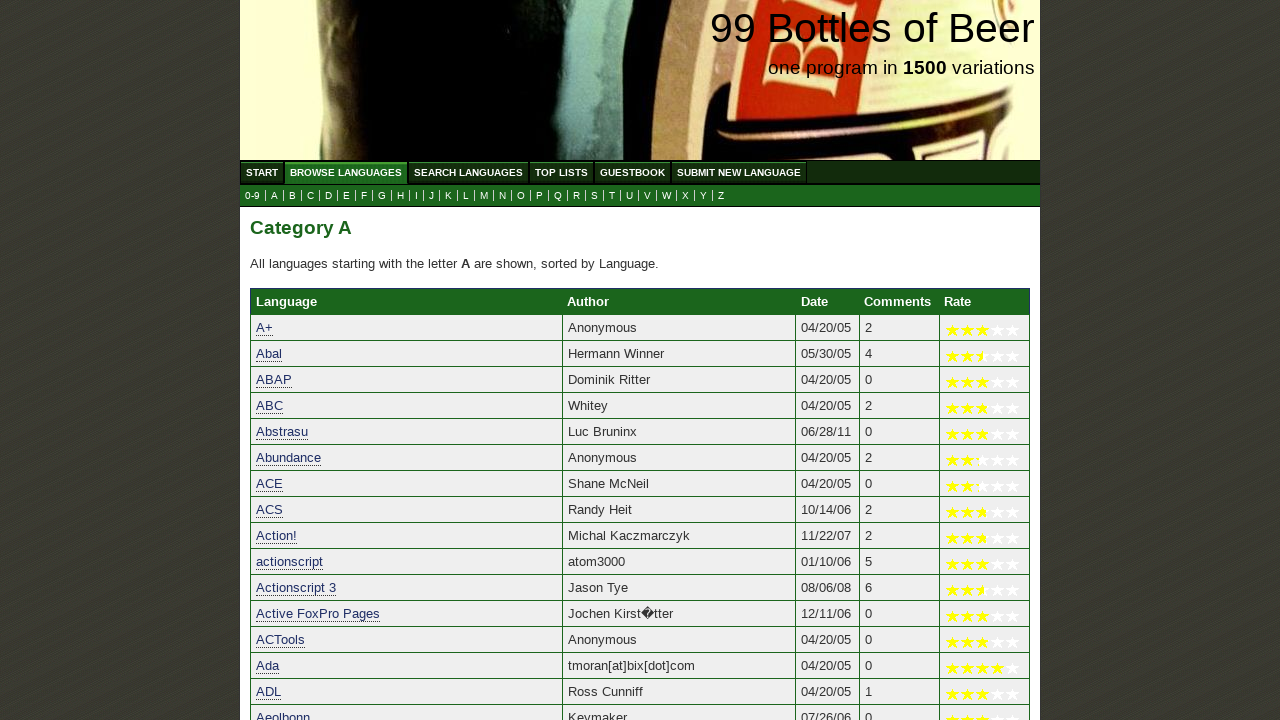